Tests a demo page with various UI interactions including typing in text fields, hover and click dropdown menus, button clicks, slider controls, select options, iFrame interactions, radio buttons, and checkboxes to verify proper functionality.

Starting URL: https://seleniumbase.io/demo_page/

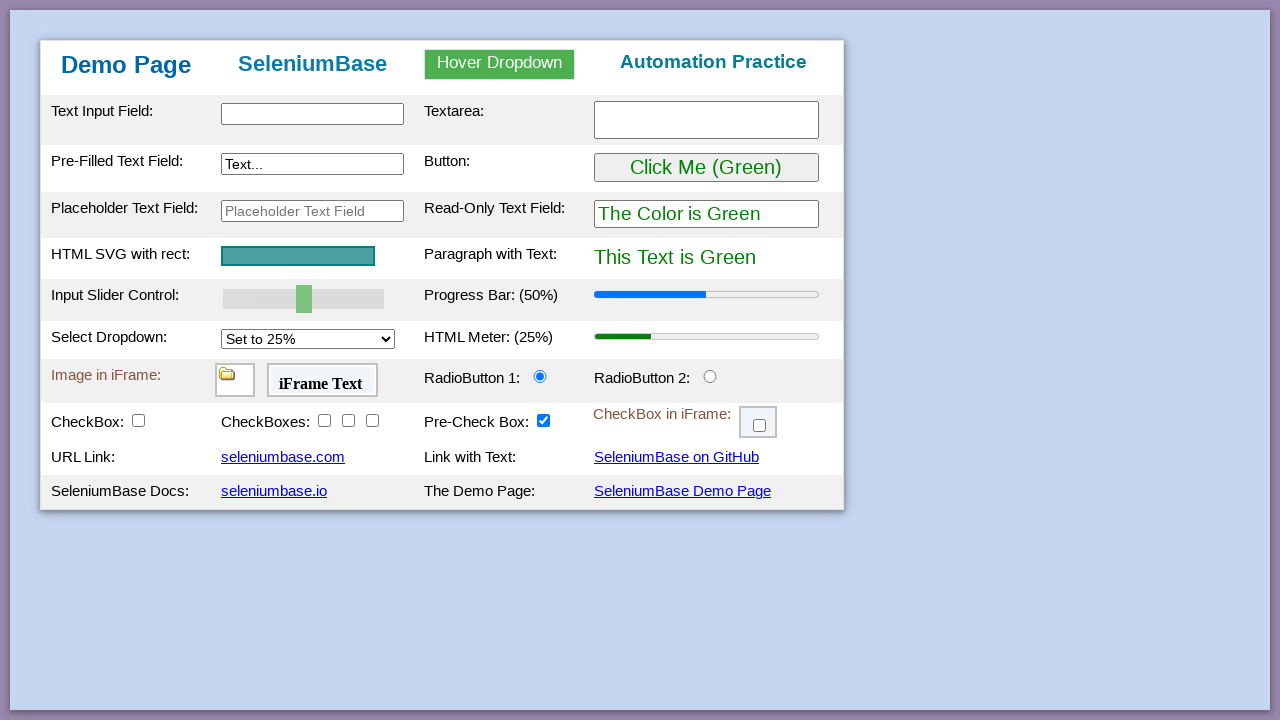

Filled text input field with 'This is Automated' on #myTextInput
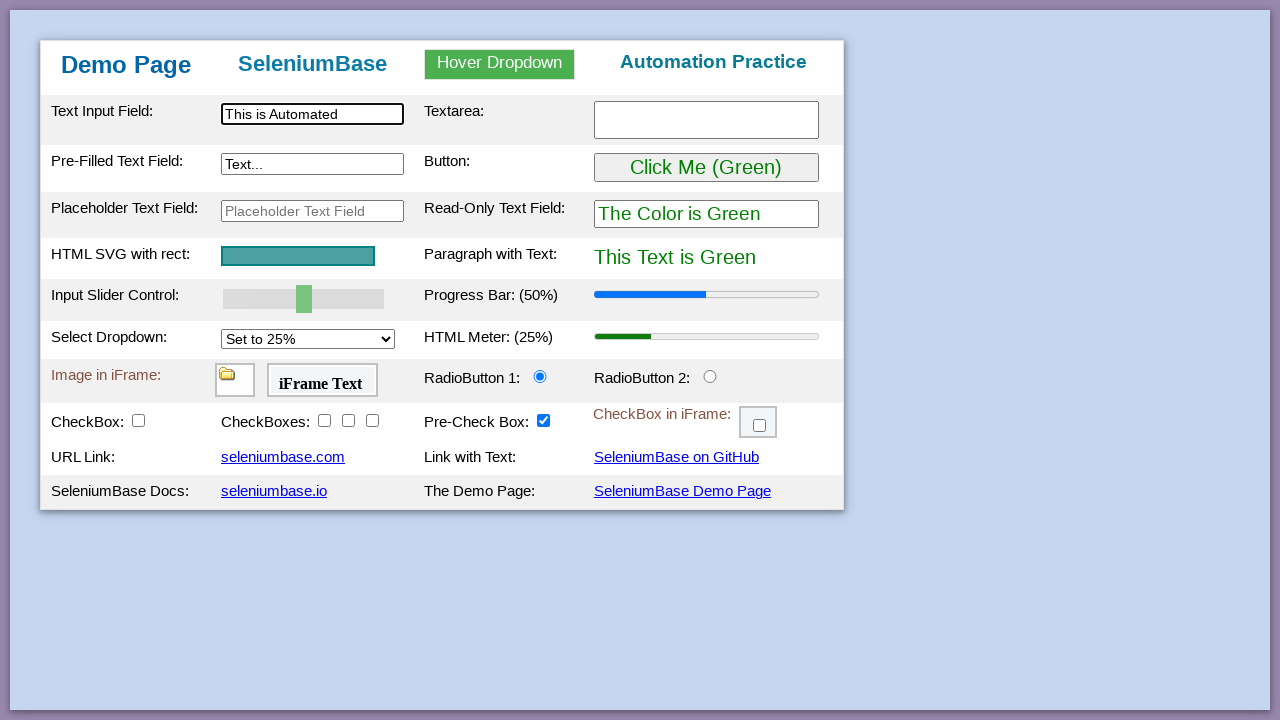

Filled textarea with 'Testing Time!' on textarea.area1
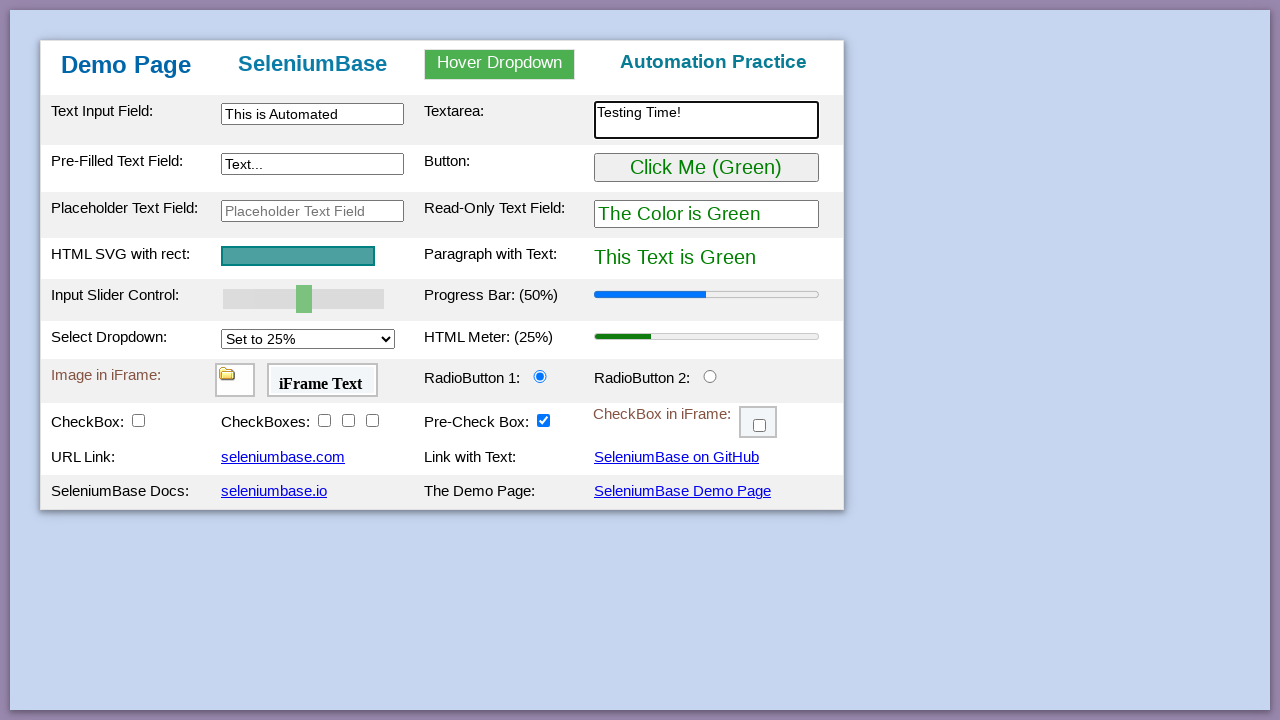

Filled preText2 field with 'Typing Text!' on [name="preText2"]
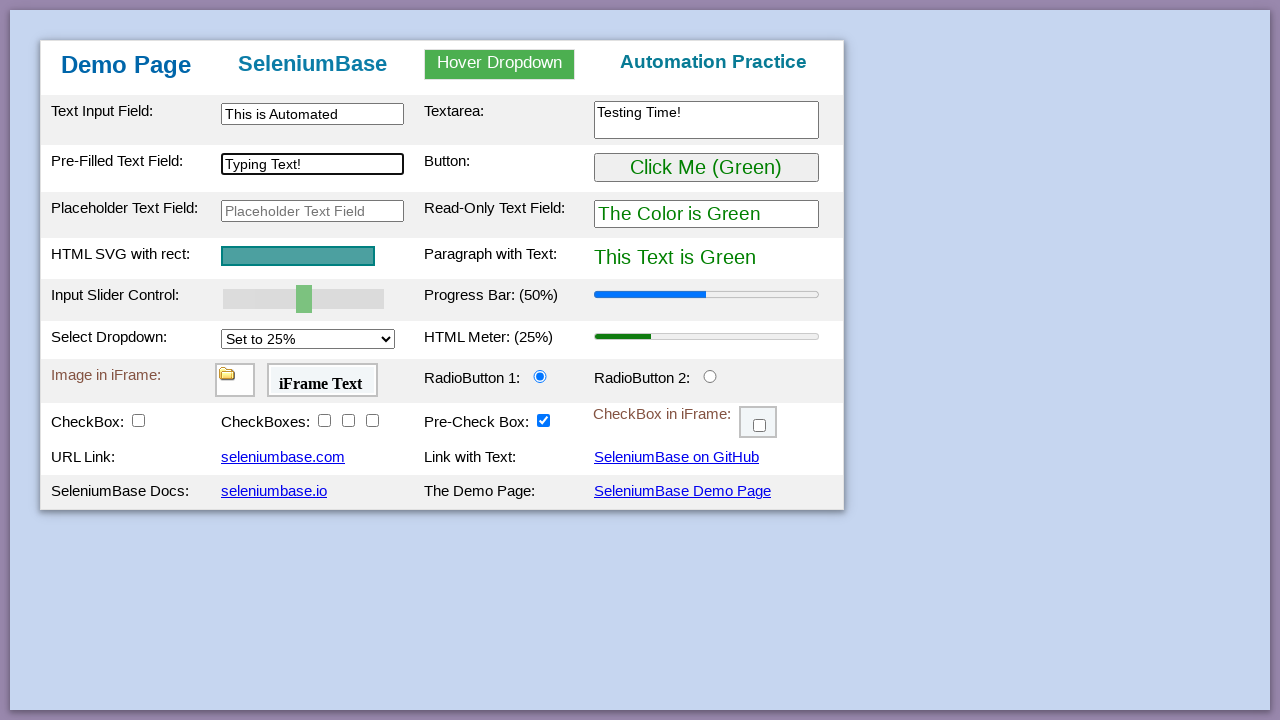

Hovered over dropdown menu at (500, 64) on #myDropdown
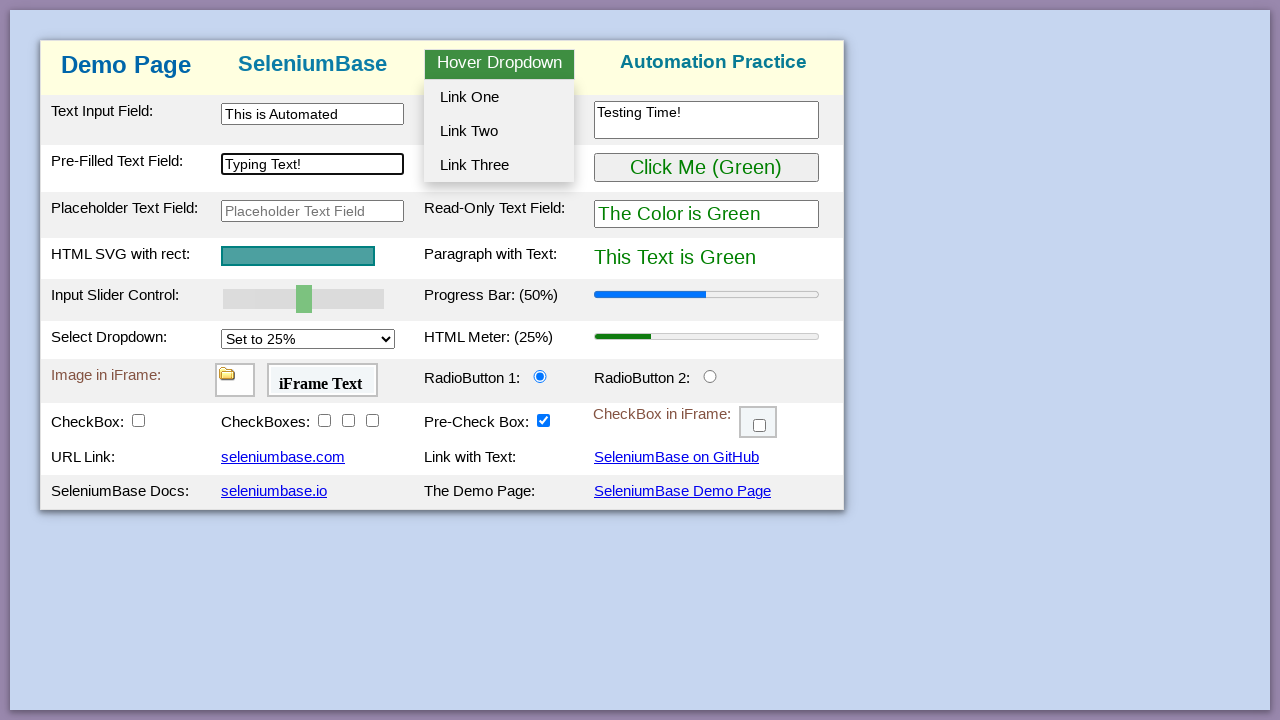

Clicked dropdown option 2 at (499, 131) on #dropOption2
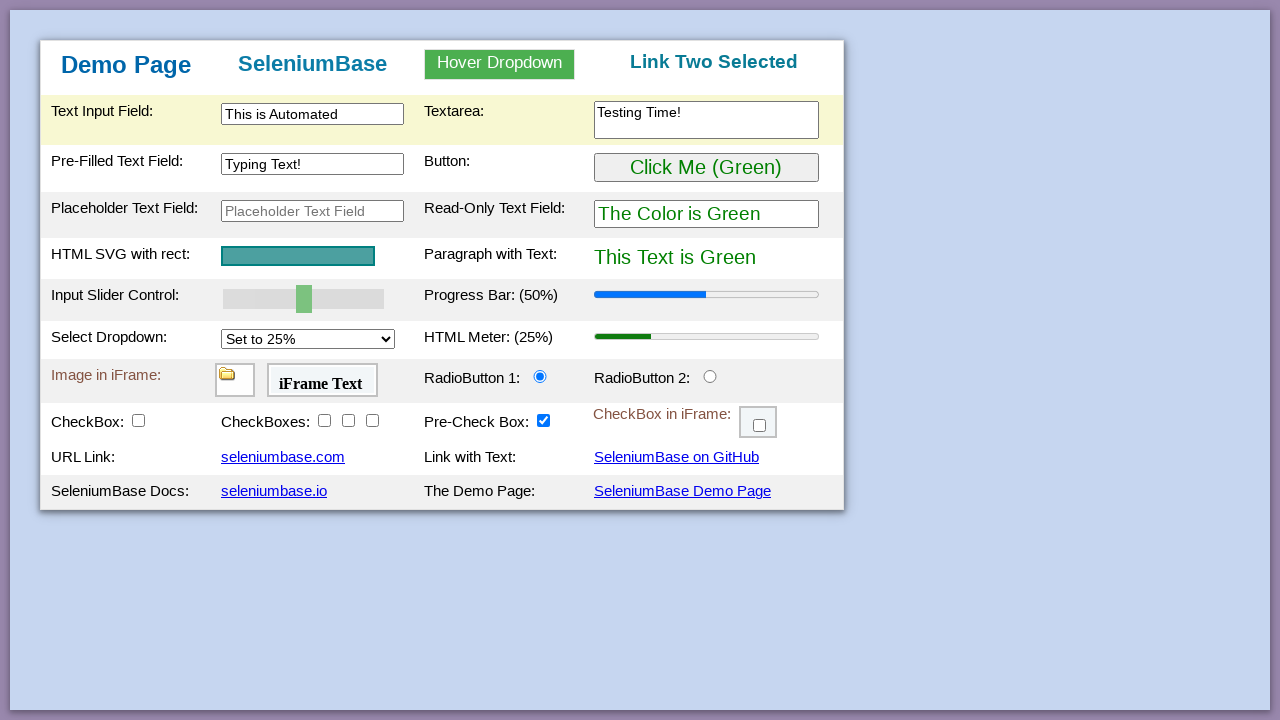

Clicked button to change text at (706, 168) on #myButton
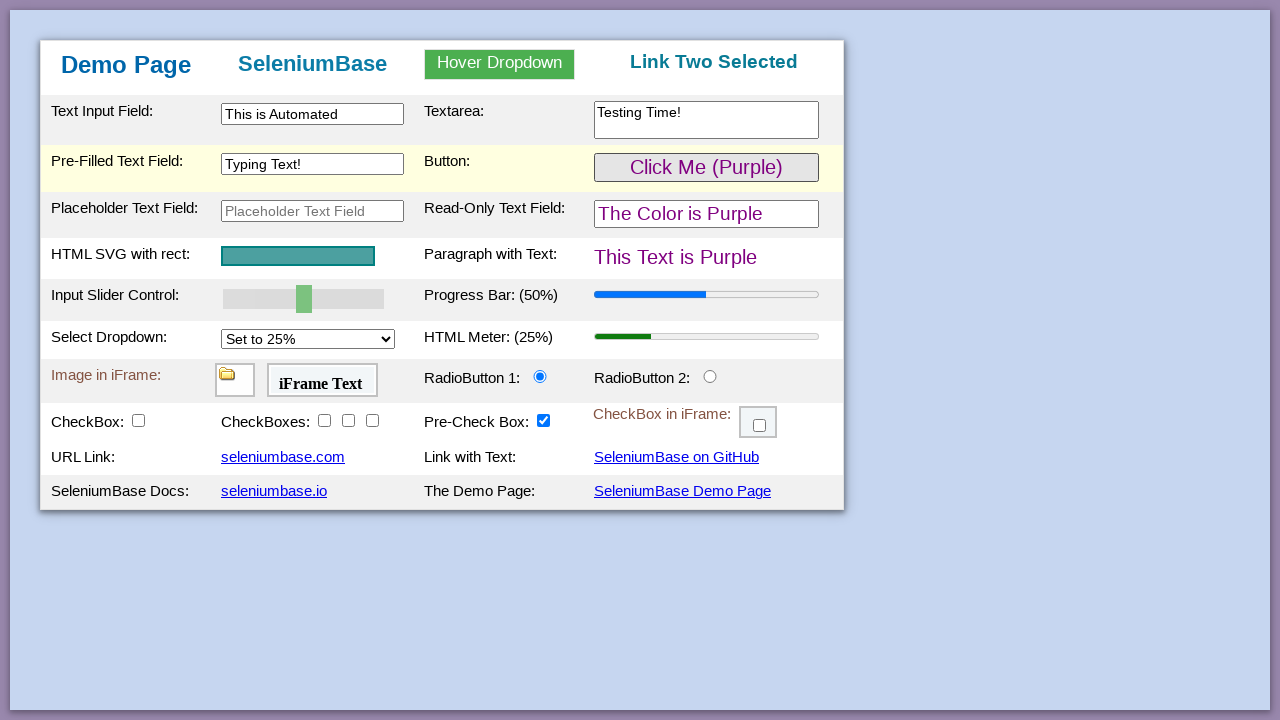

Pressed right arrow on slider on #myslider
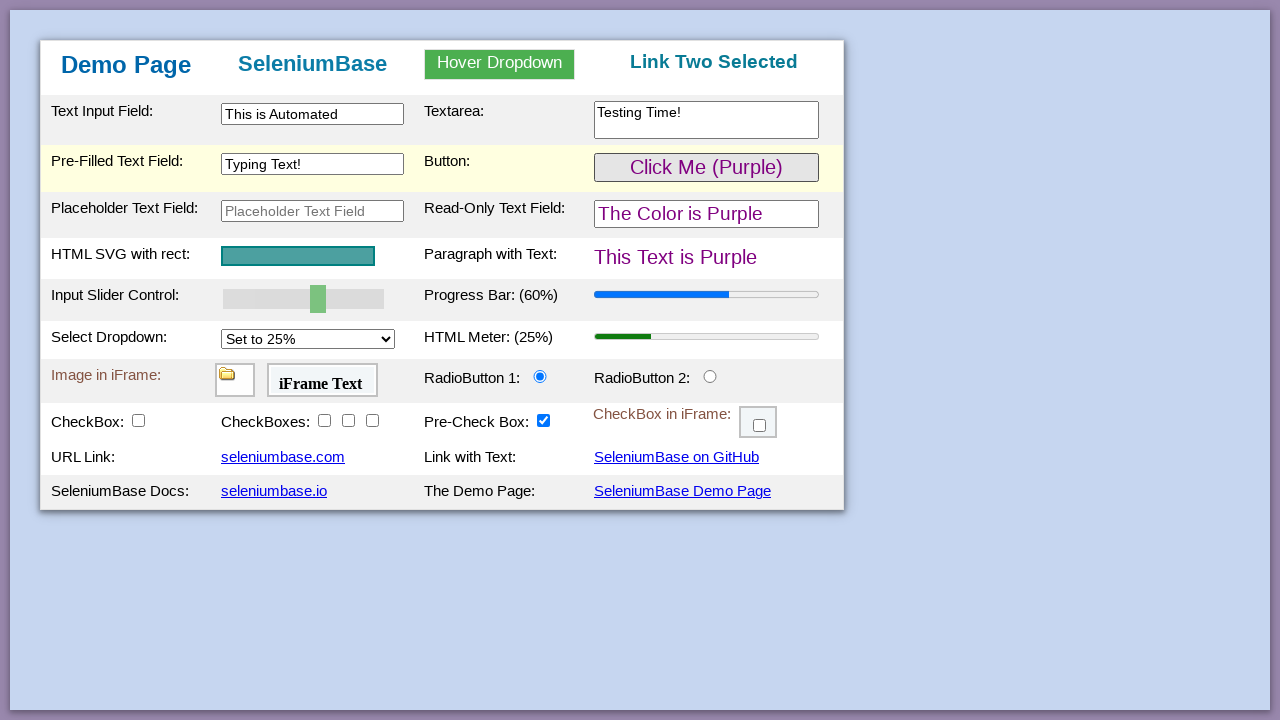

Pressed right arrow on slider on #myslider
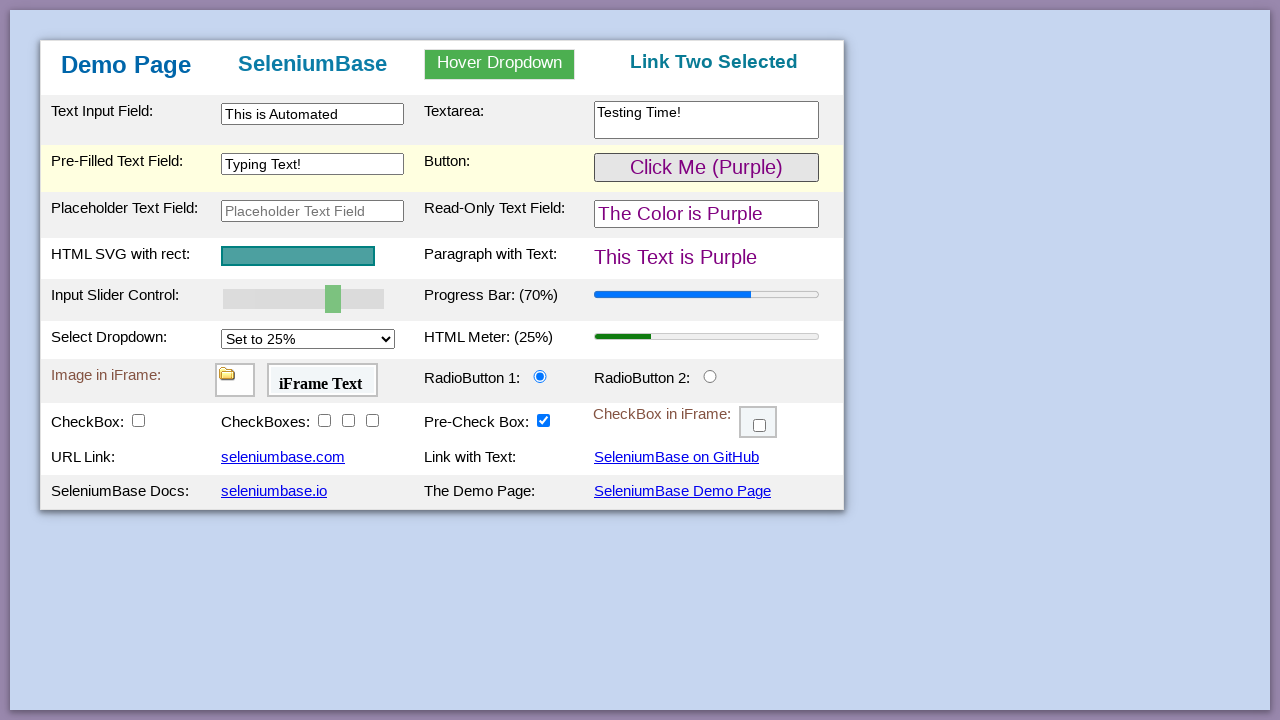

Pressed right arrow on slider on #myslider
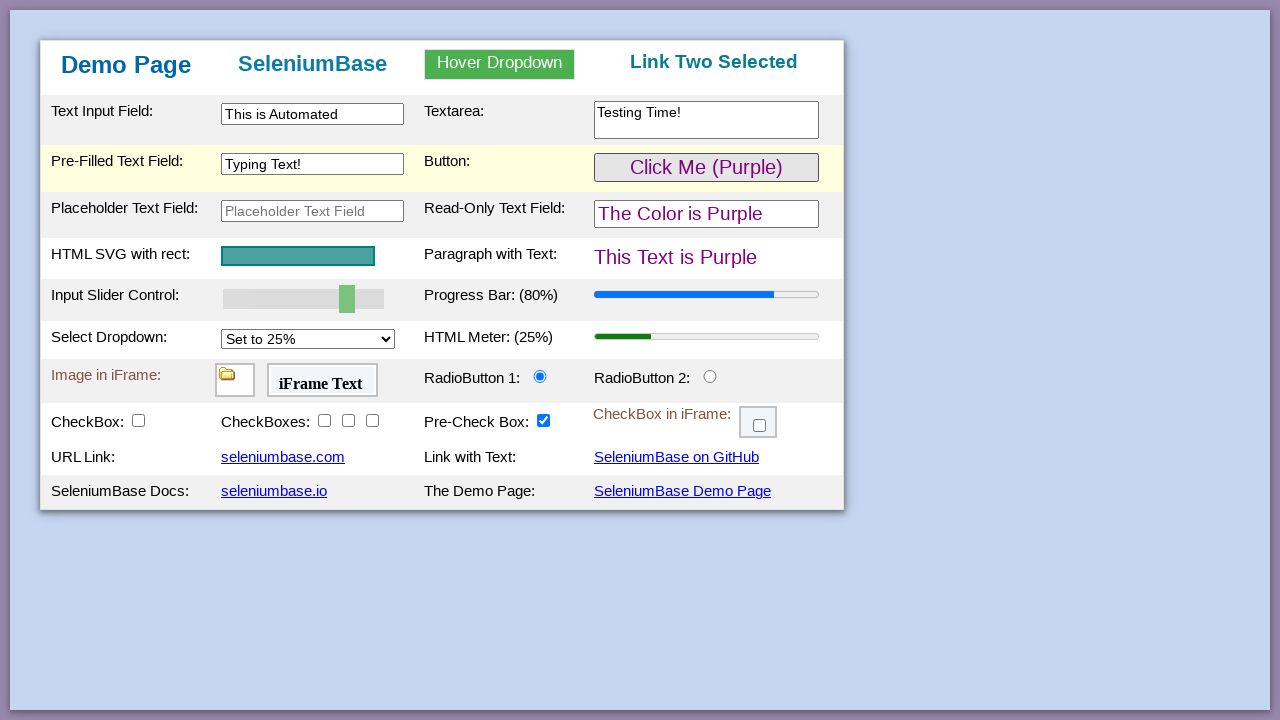

Pressed right arrow on slider on #myslider
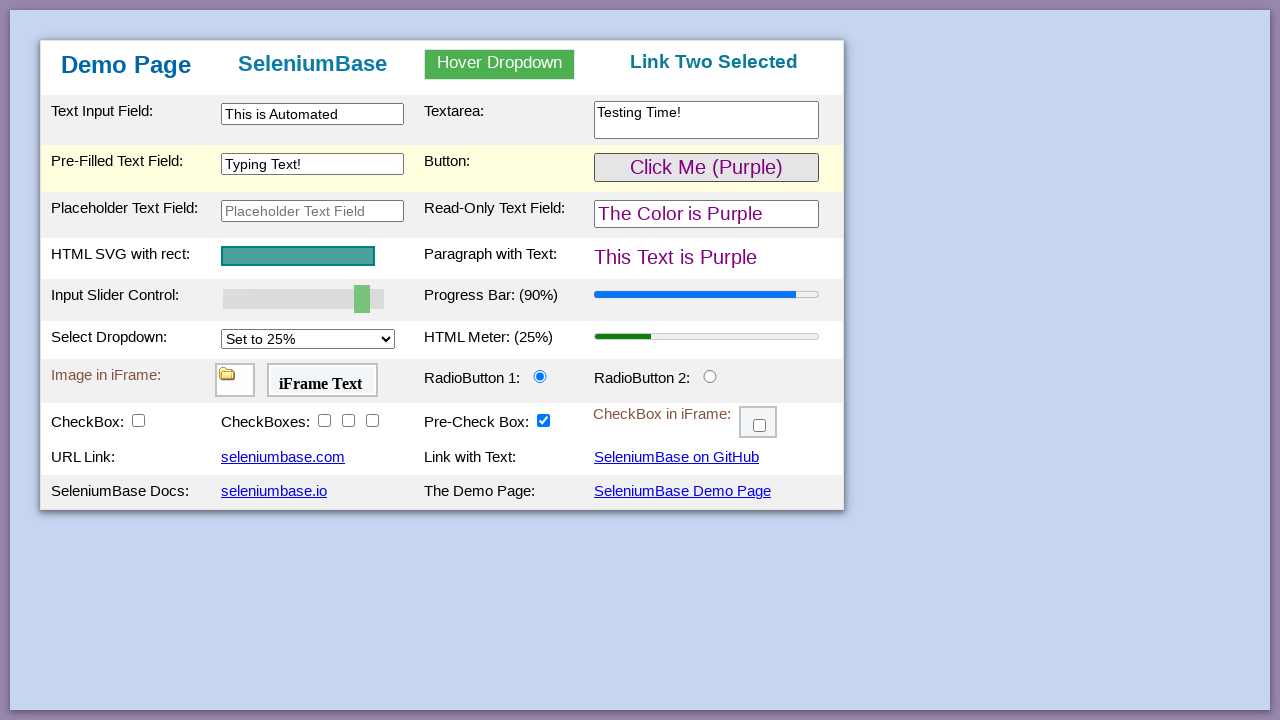

Pressed right arrow on slider on #myslider
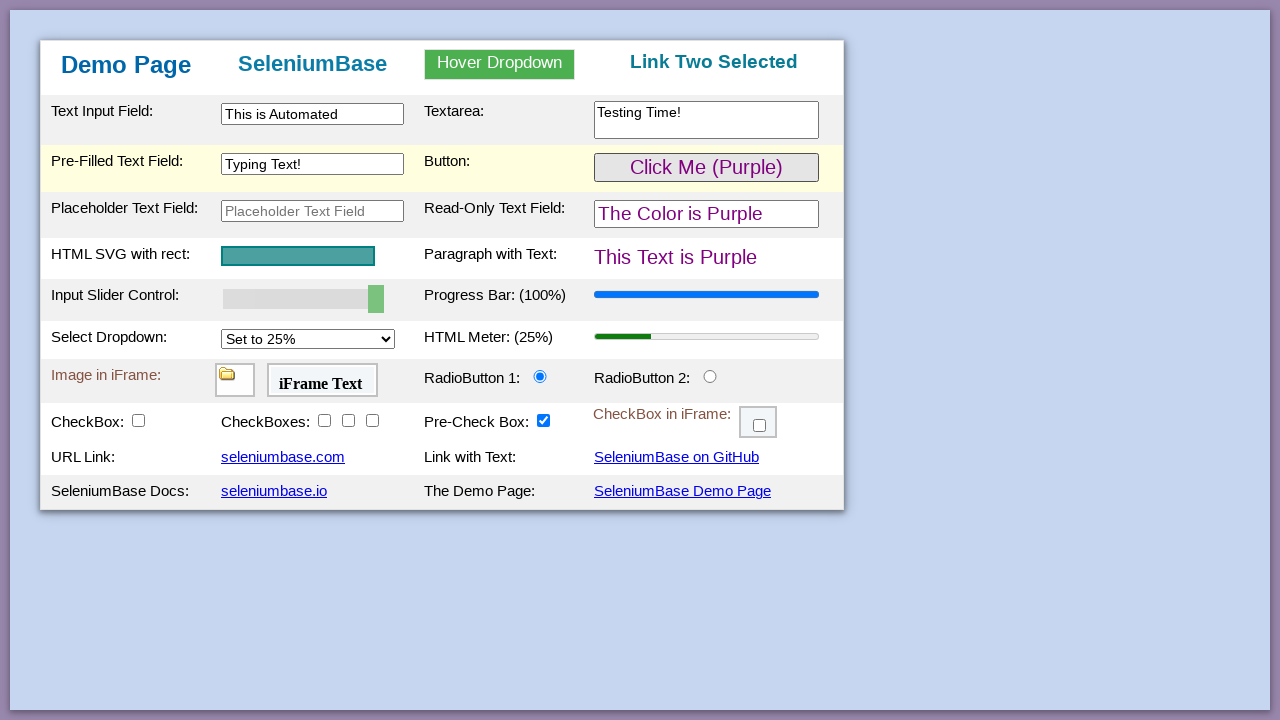

Selected '75%' from dropdown menu on #mySelect
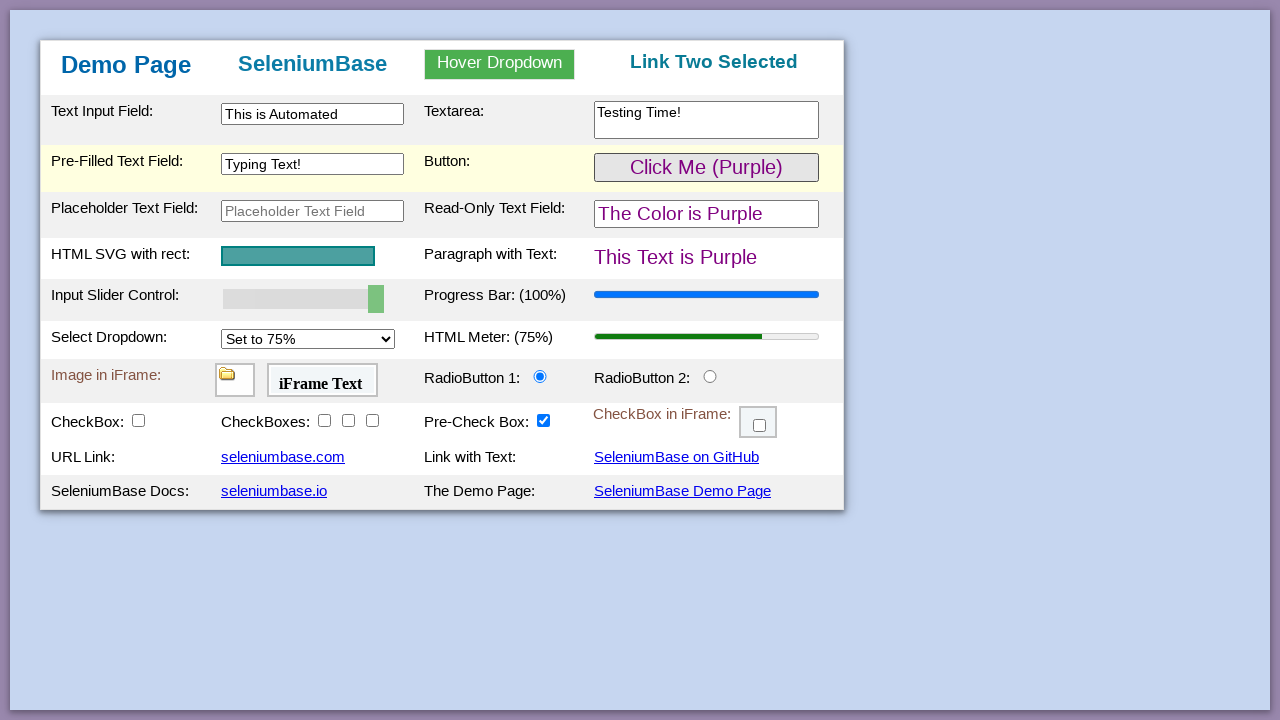

Verified image is visible in first iframe
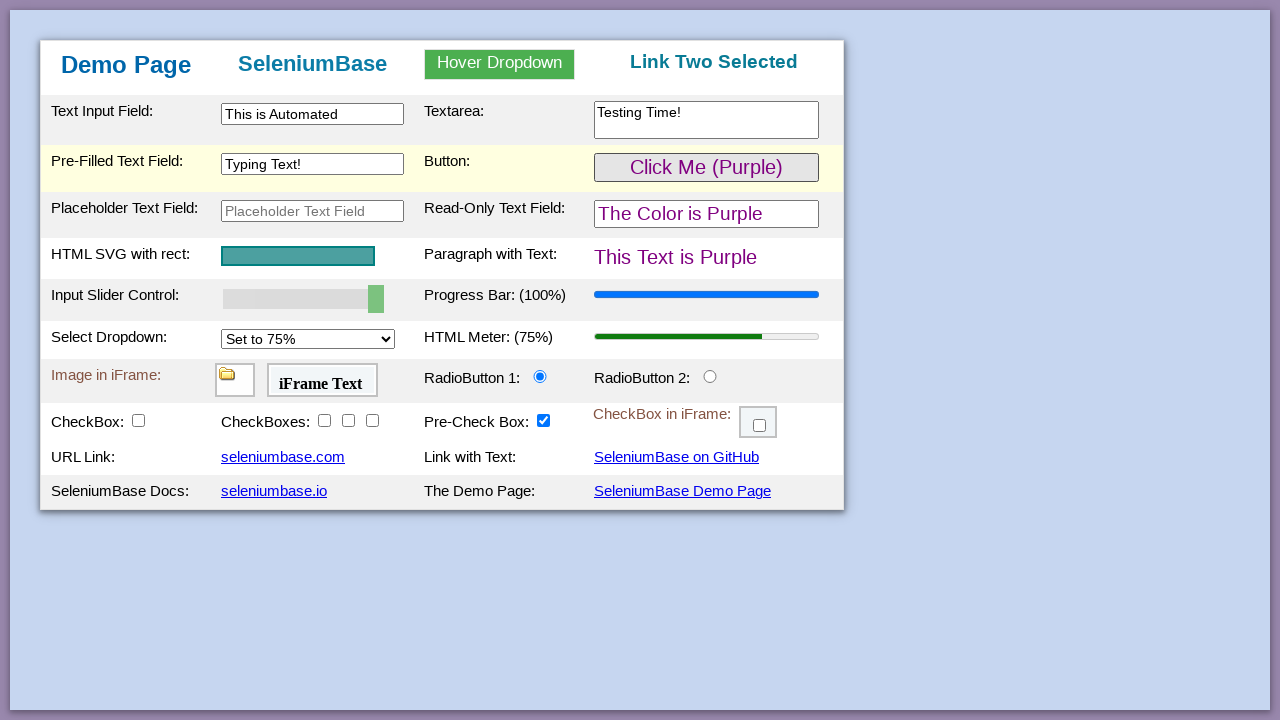

Verified text is visible in second iframe
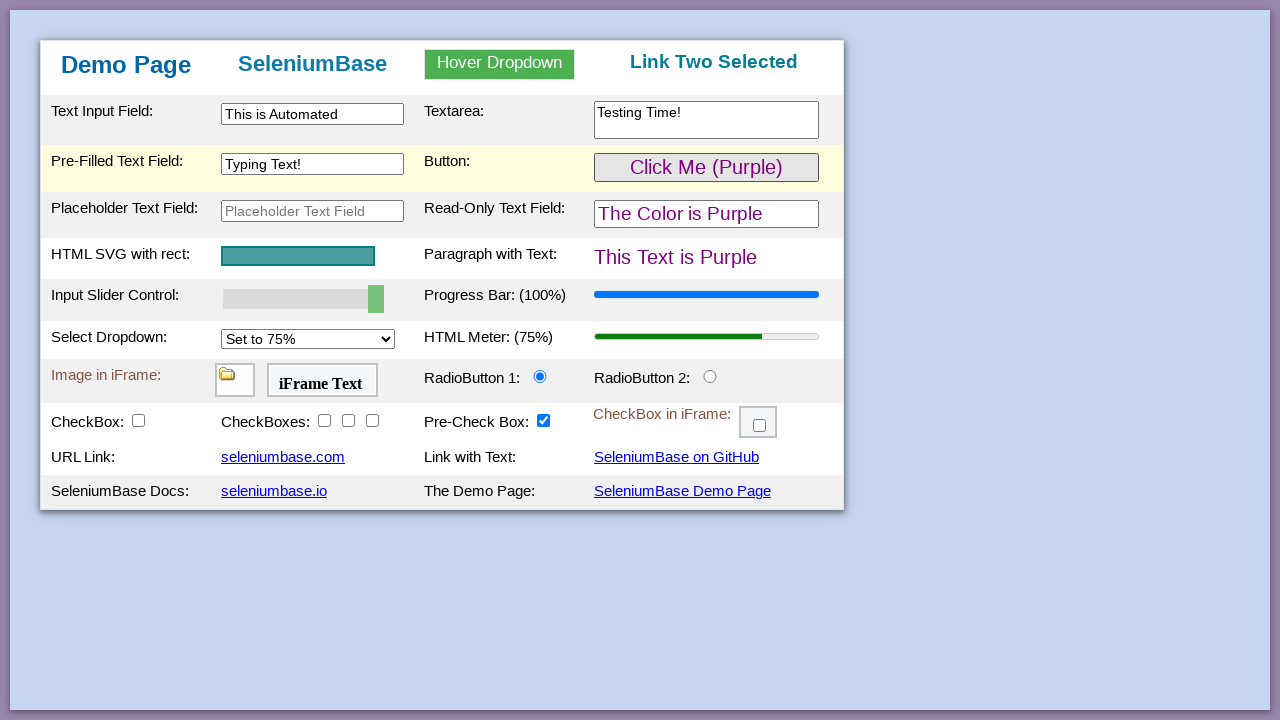

Clicked radio button 2 at (710, 376) on #radioButton2
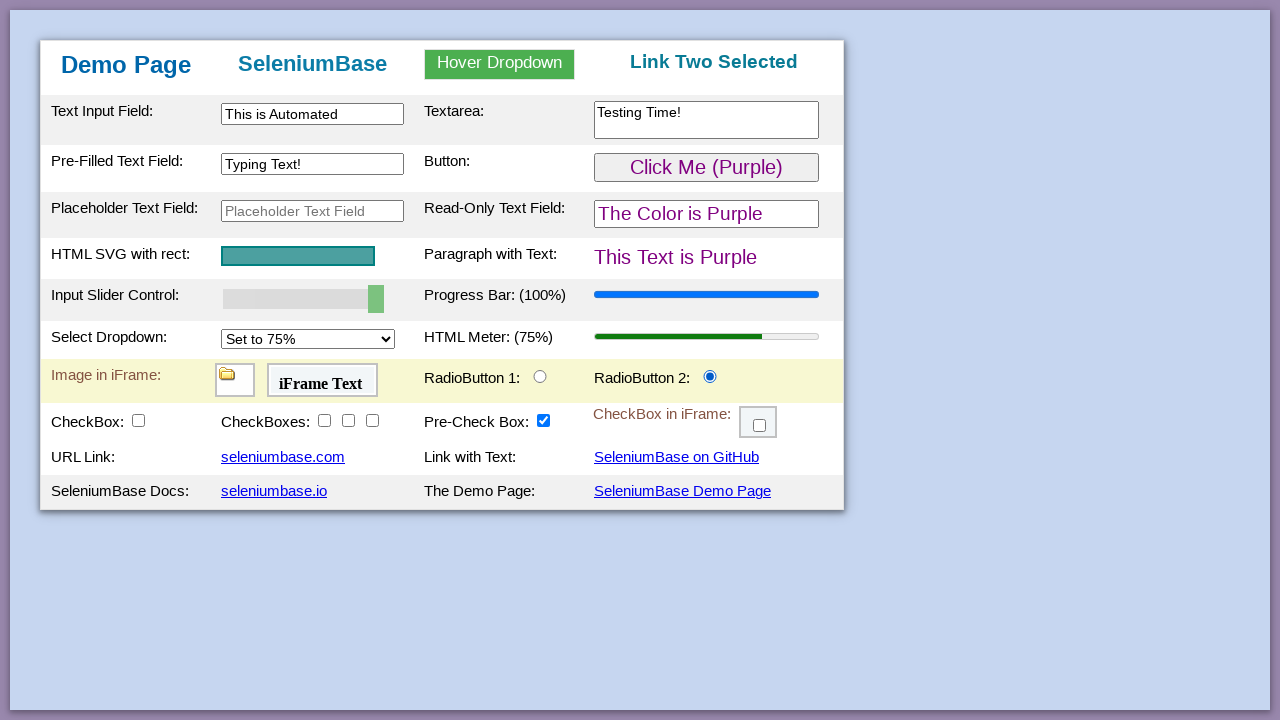

Clicked first checkbox at (138, 420) on #checkBox1
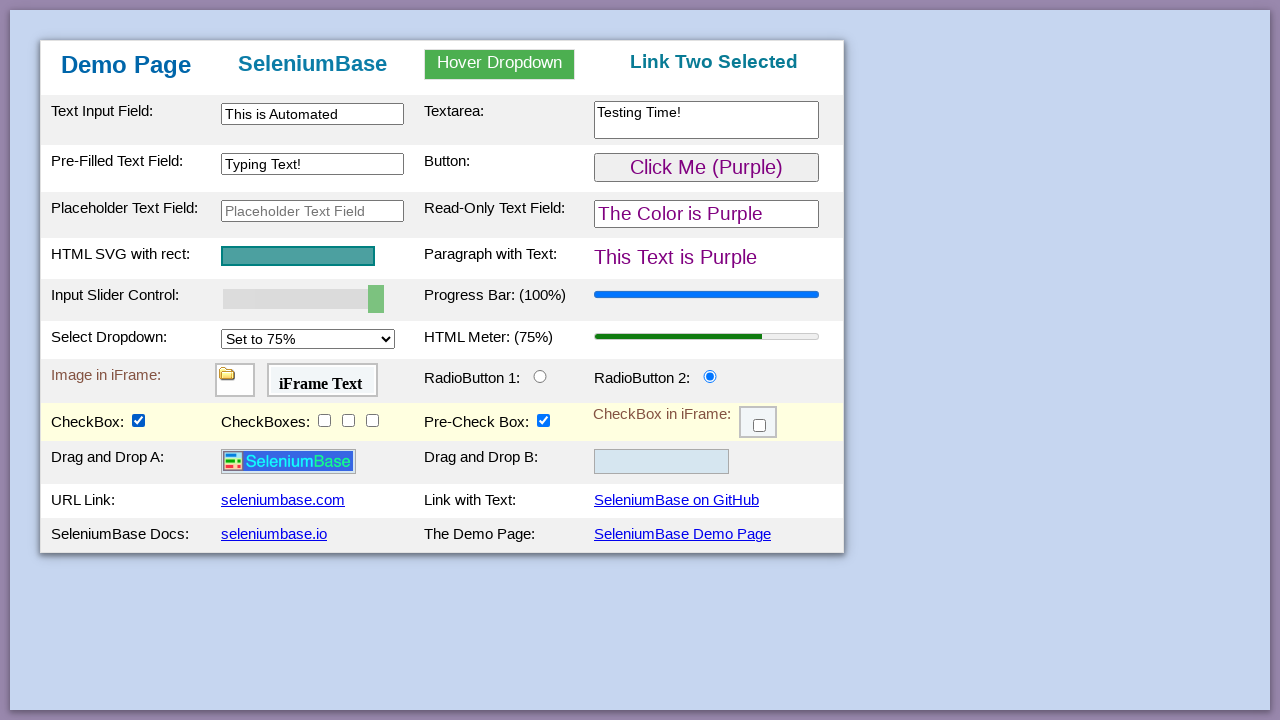

Clicked checkbox 1 of class checkBoxClassB at (324, 420) on input.checkBoxClassB >> nth=0
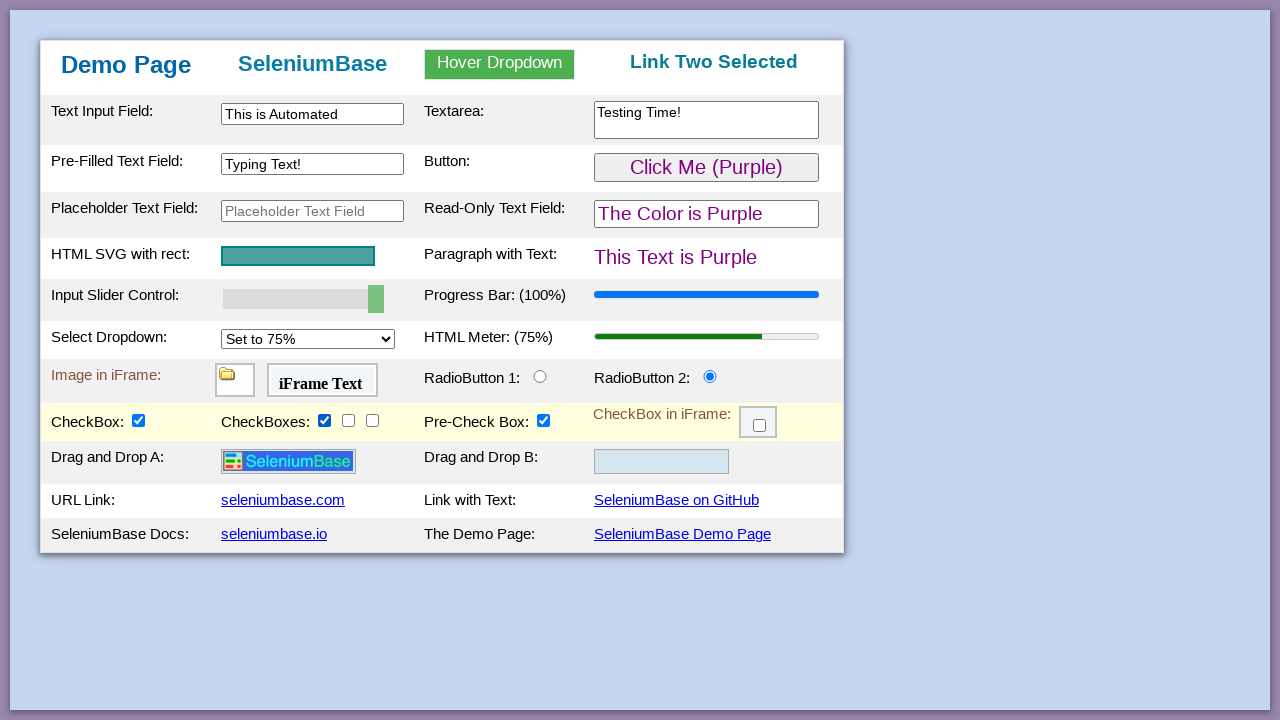

Clicked checkbox 2 of class checkBoxClassB at (348, 420) on input.checkBoxClassB >> nth=1
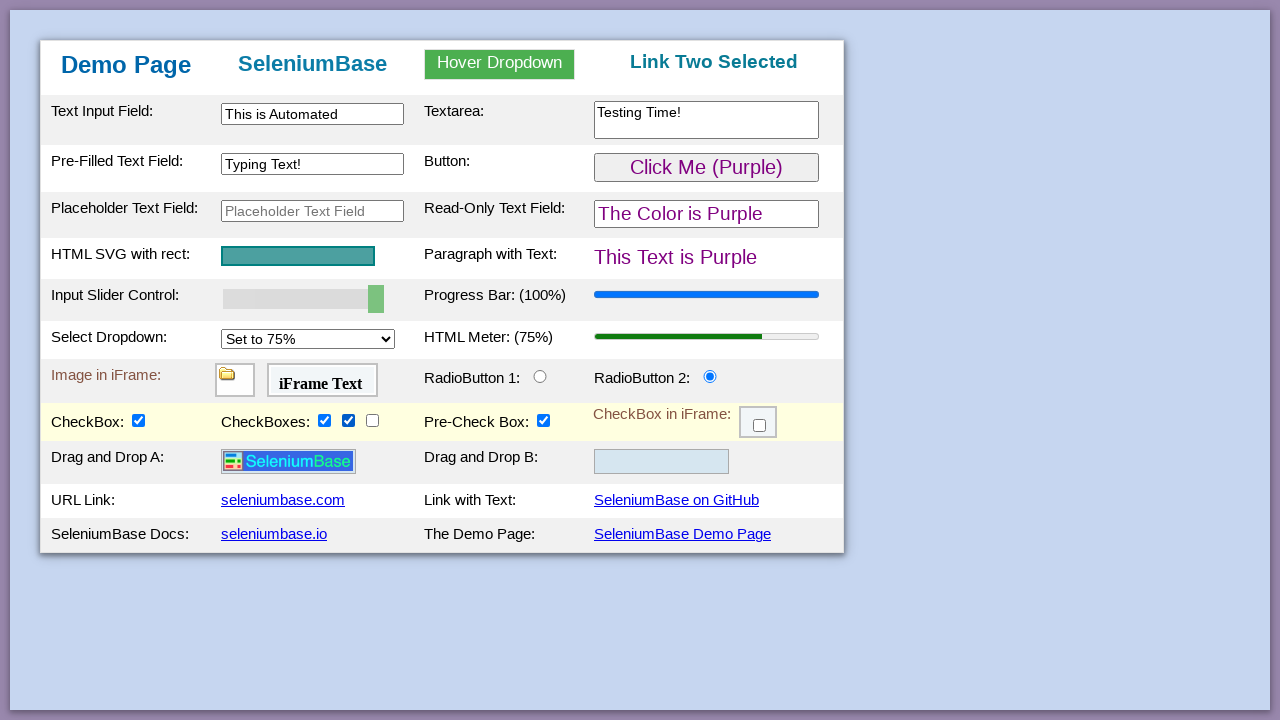

Clicked checkbox 3 of class checkBoxClassB at (372, 420) on input.checkBoxClassB >> nth=2
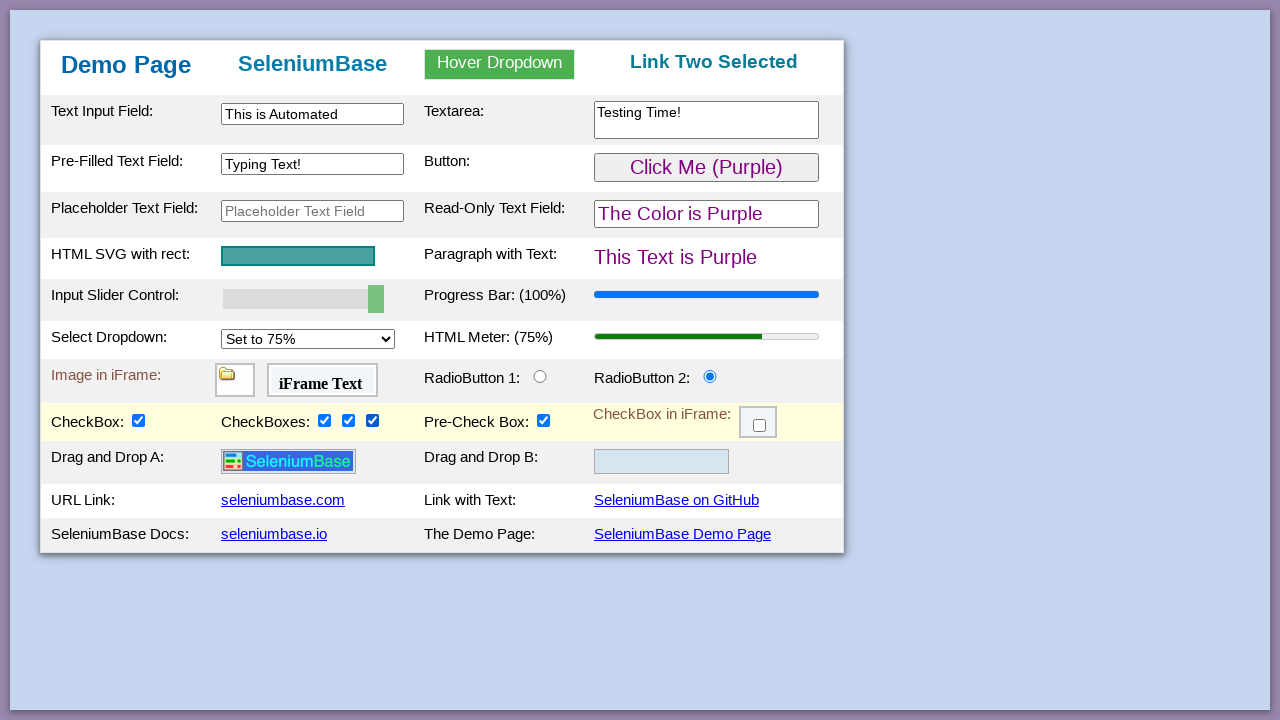

Clicked checkbox in third iframe at (760, 426) on #myFrame3 >> internal:control=enter-frame >> .fBox
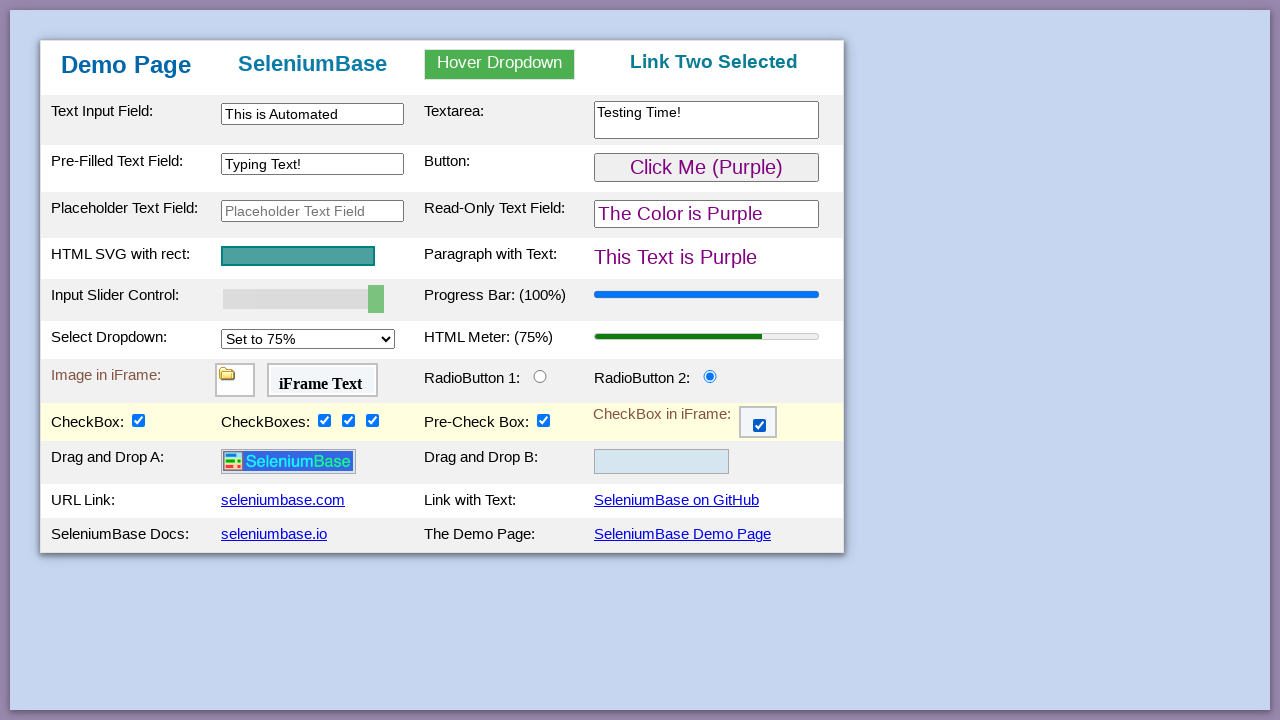

Clicked SeleniumBase Demo Page link at (682, 534) on text=SeleniumBase Demo Page
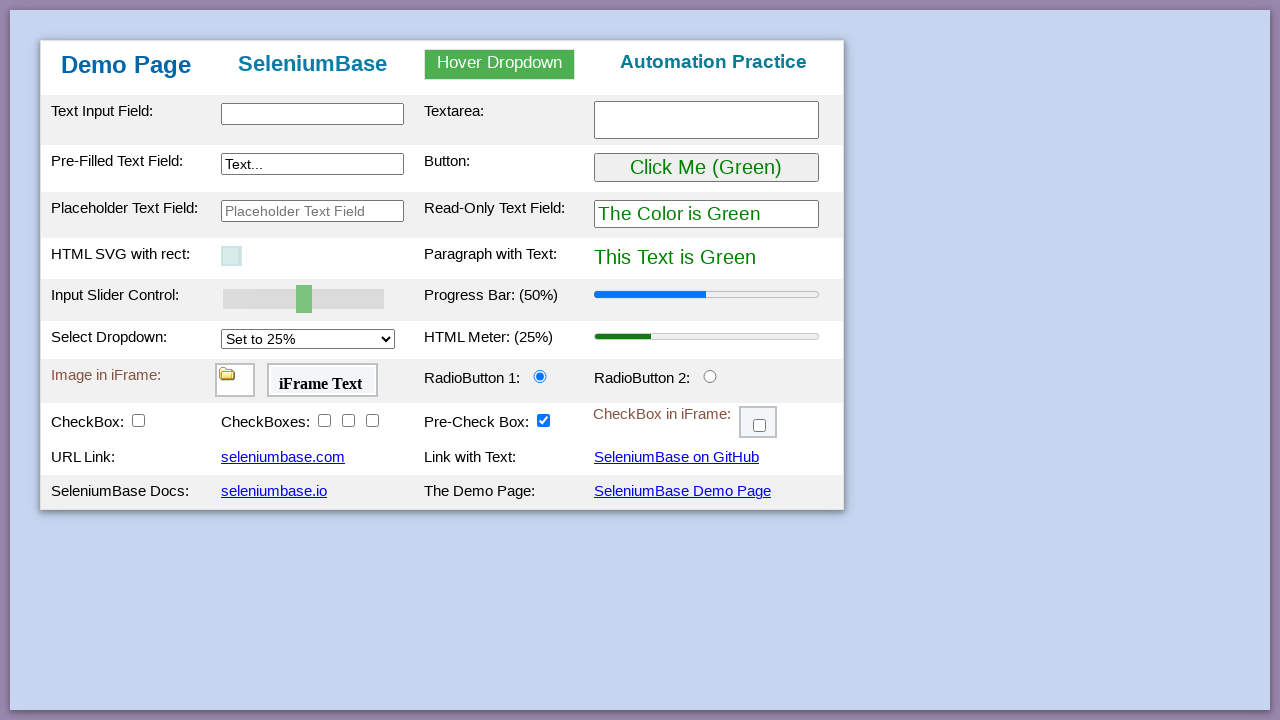

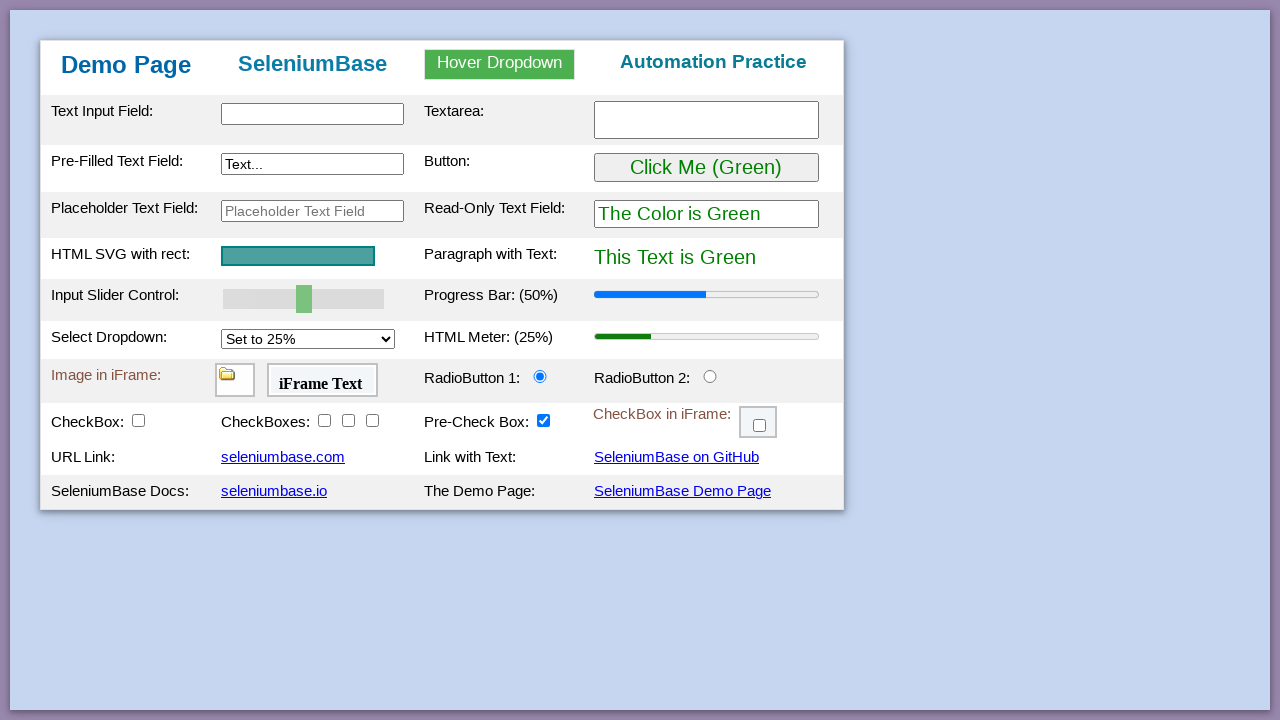